Tests browser window resizing by gradually increasing the window size from small to large

Starting URL: http://deluxe-menu.com/popup-mode-sample.html

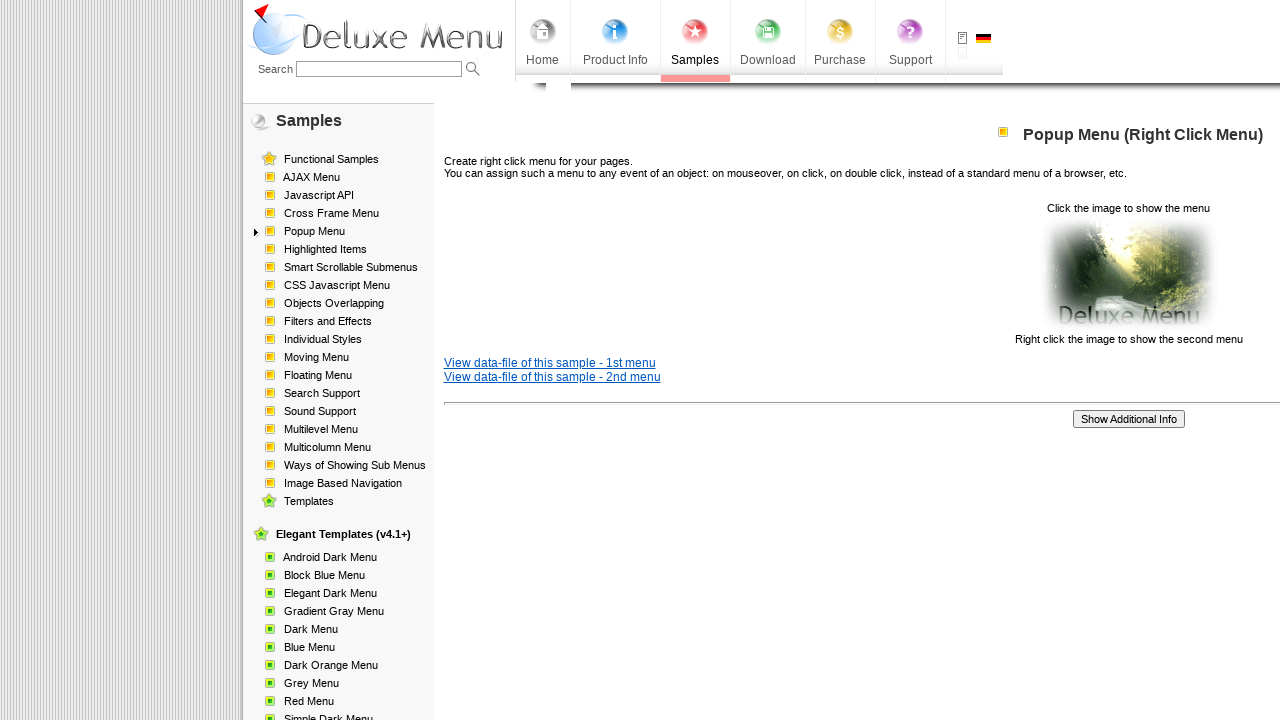

Navigated to popup mode sample page
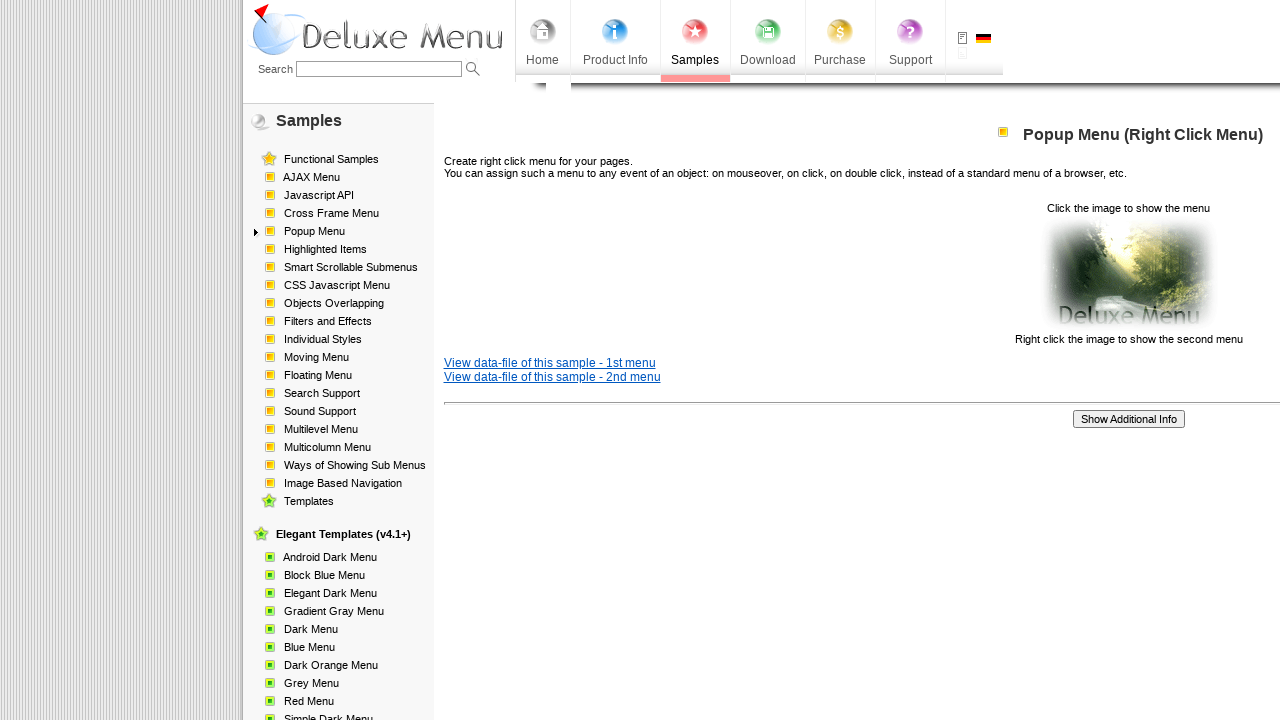

Set initial window size to 100x100
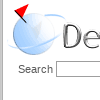

Waited 2 seconds before resizing window
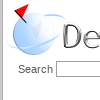

Resized window to 300x200
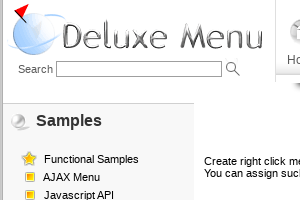

Waited 2 seconds before resizing window
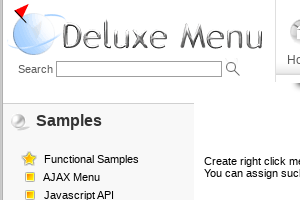

Resized window to 500x300
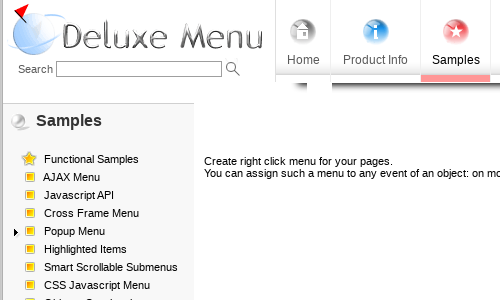

Waited 2 seconds before resizing window
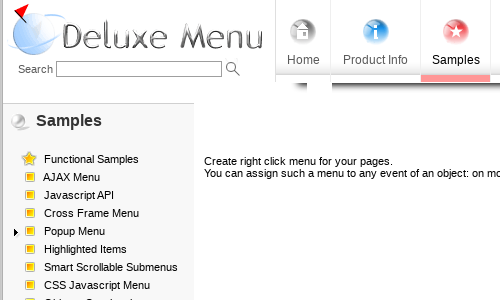

Resized window to 700x400
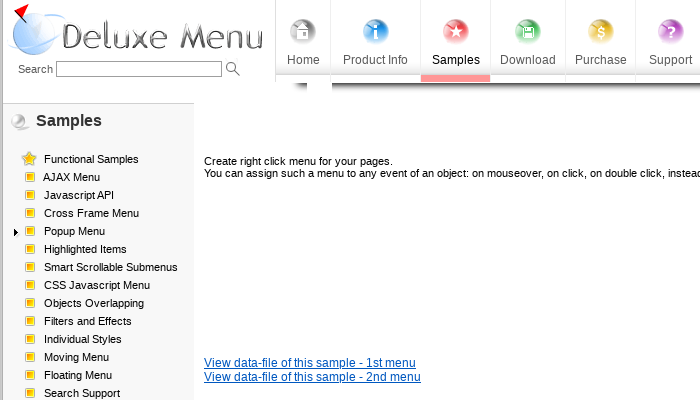

Waited 2 seconds before resizing window
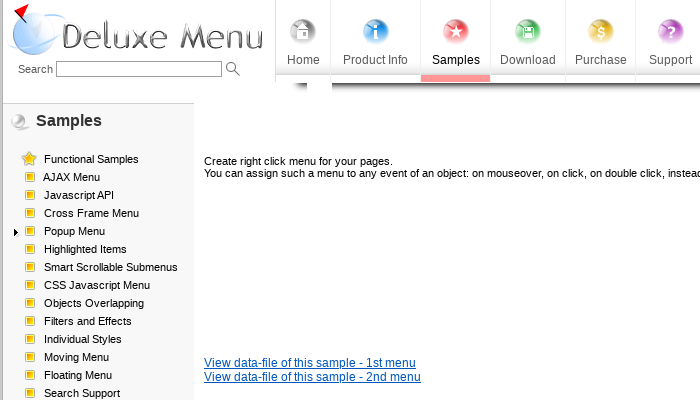

Resized window to 900x500
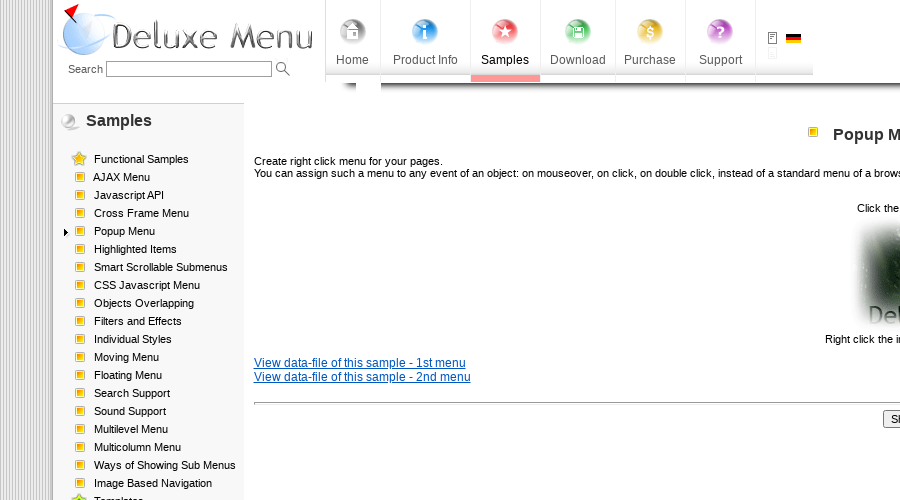

Waited 2 seconds before resizing window
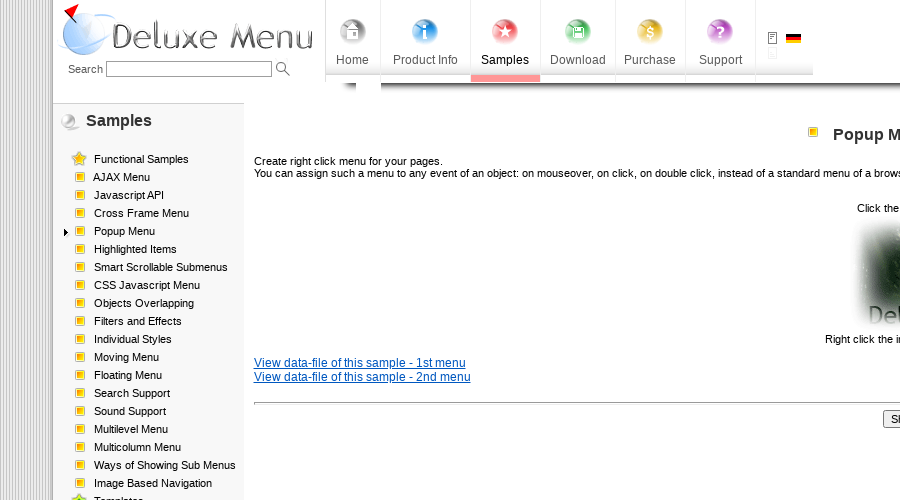

Resized window to 1100x600
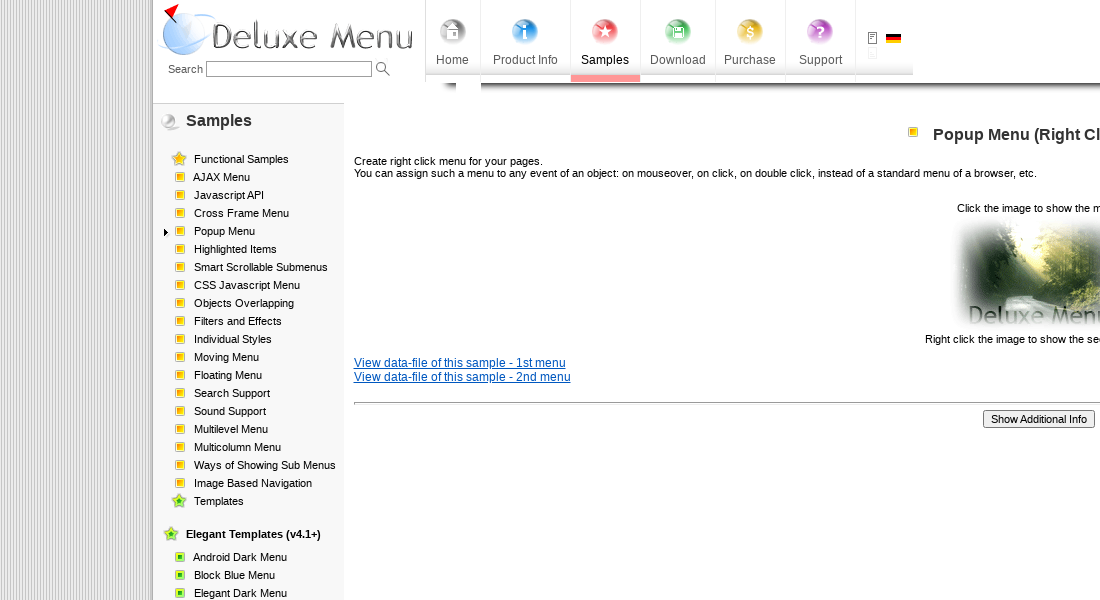

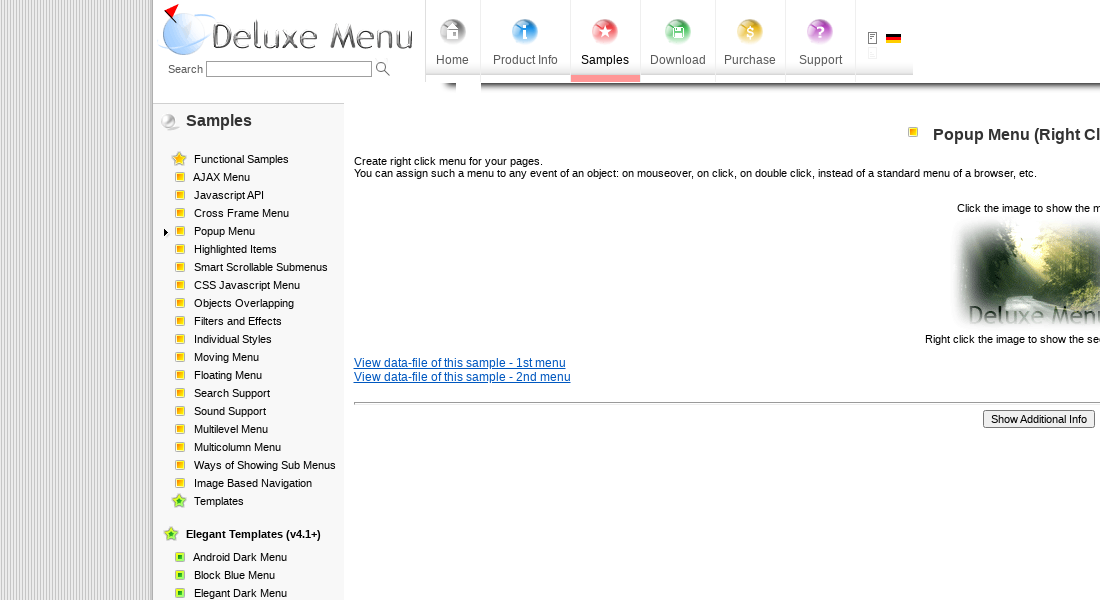